Tests drag and drop functionality by switching to an iframe and dragging an image element to the trash

Starting URL: https://www.globalsqa.com/demo-site/draganddrop/

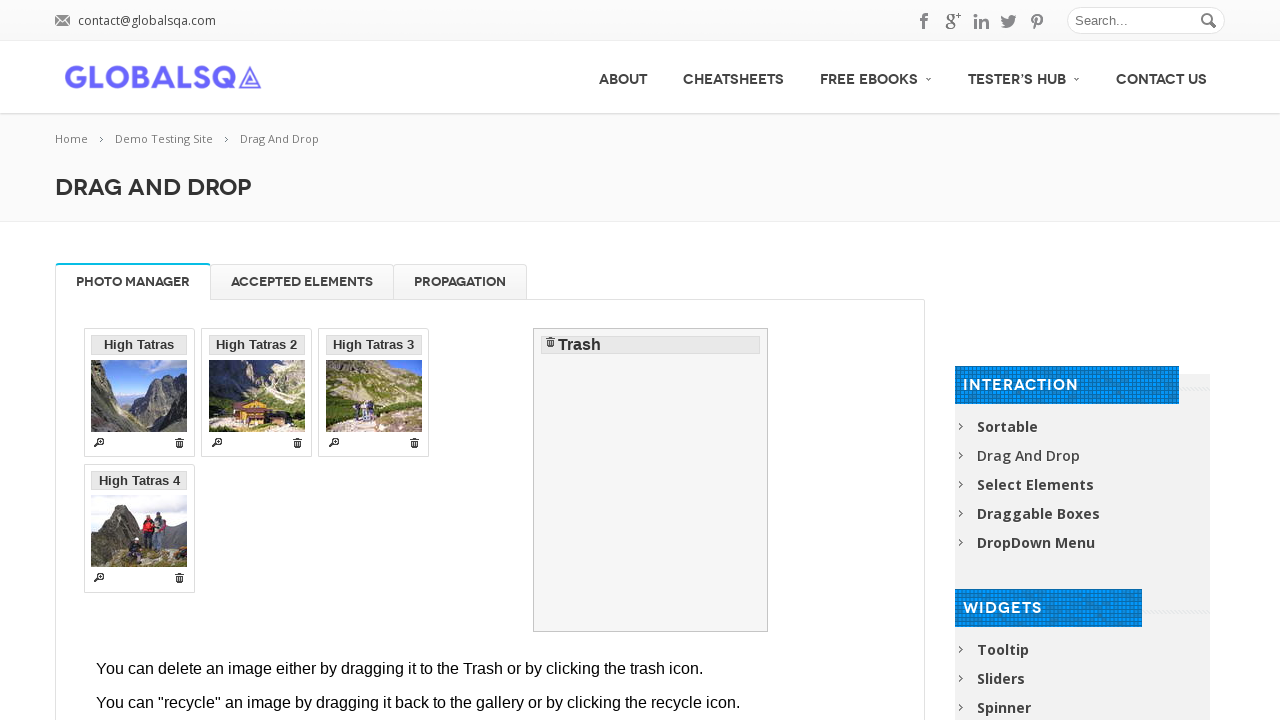

Located iframe with id 'aswift_1'
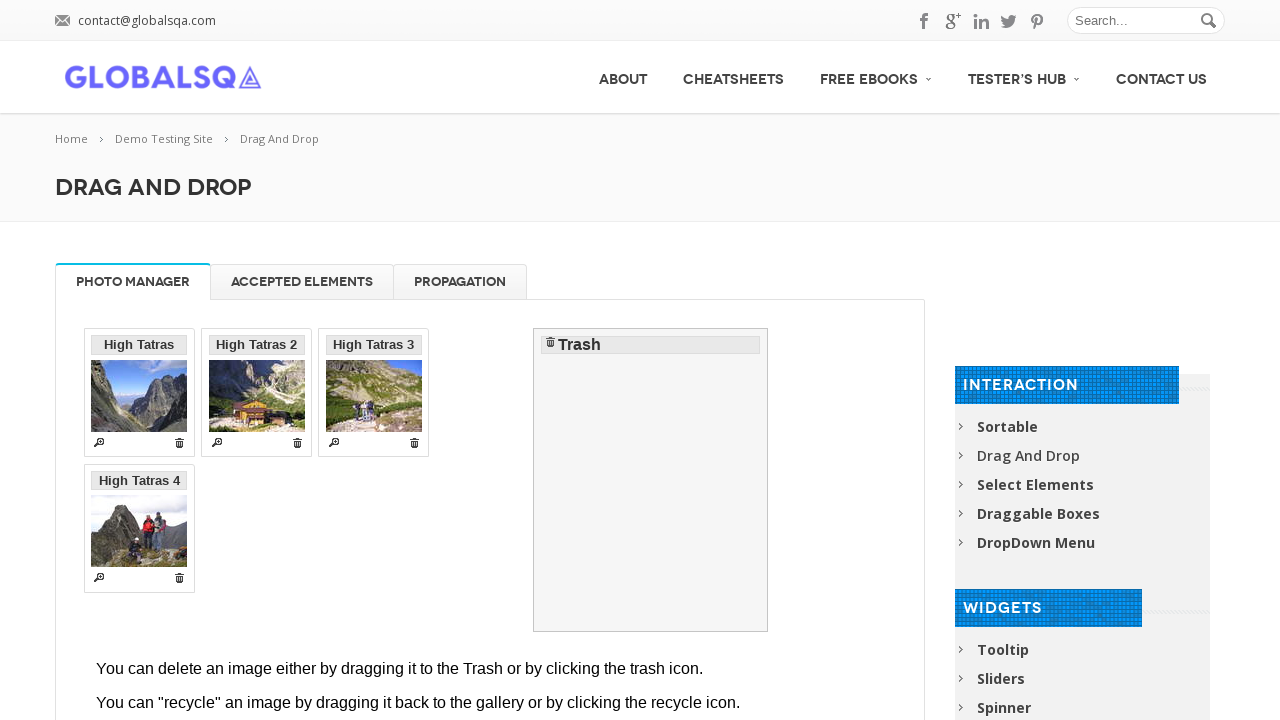

Dragged 'High Tatras' image element to trash within Photo Manager iframe at (651, 480)
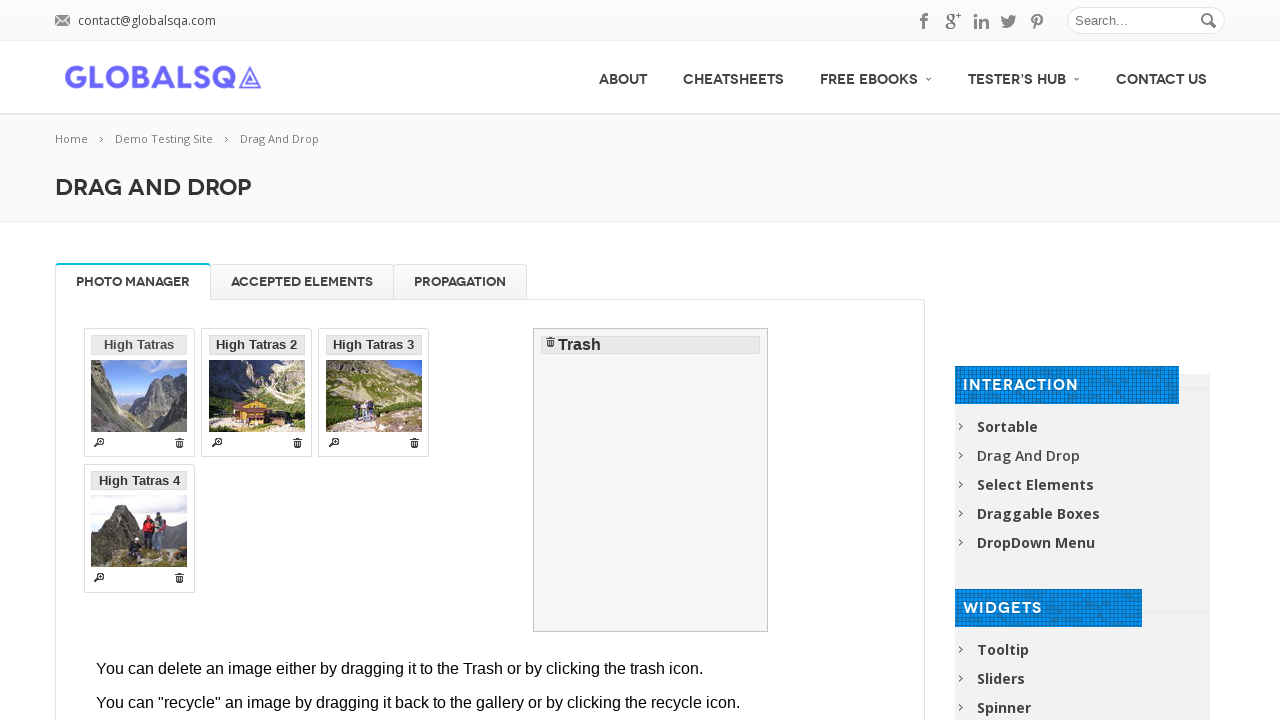

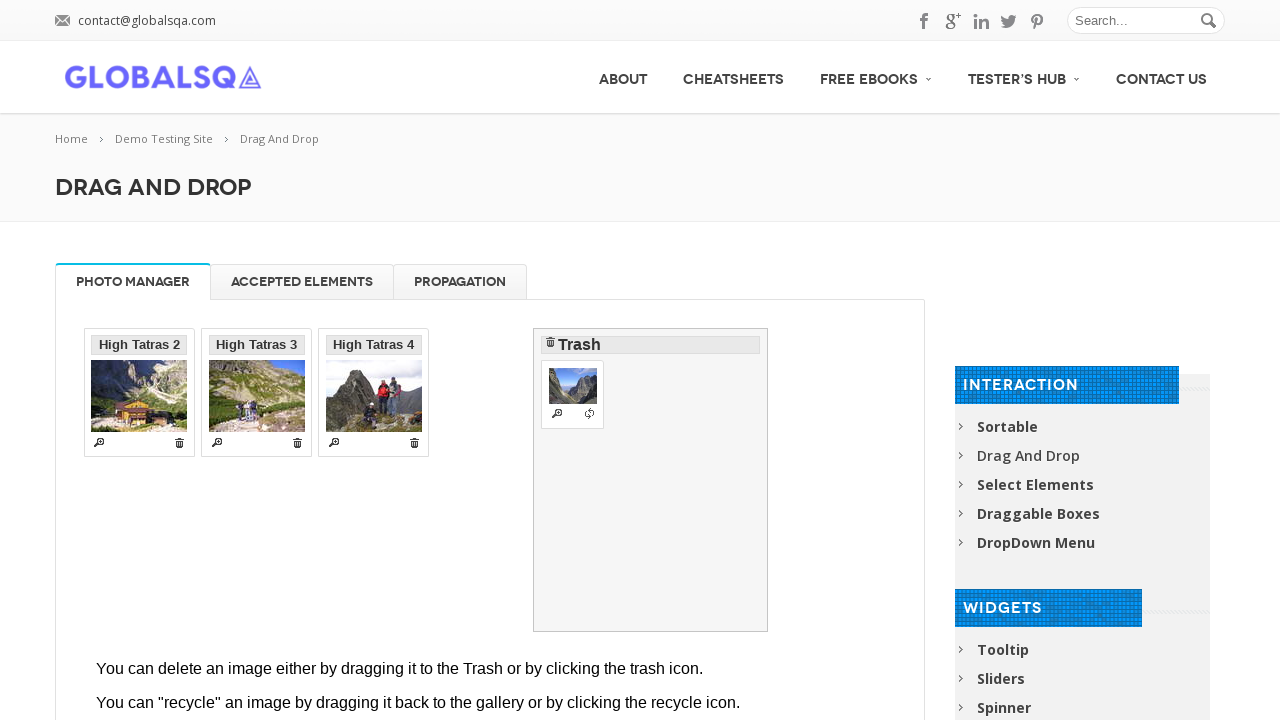